Tests window handling by opening a new window through a link click and switching between parent and child windows

Starting URL: http://the-internet.herokuapp.com/

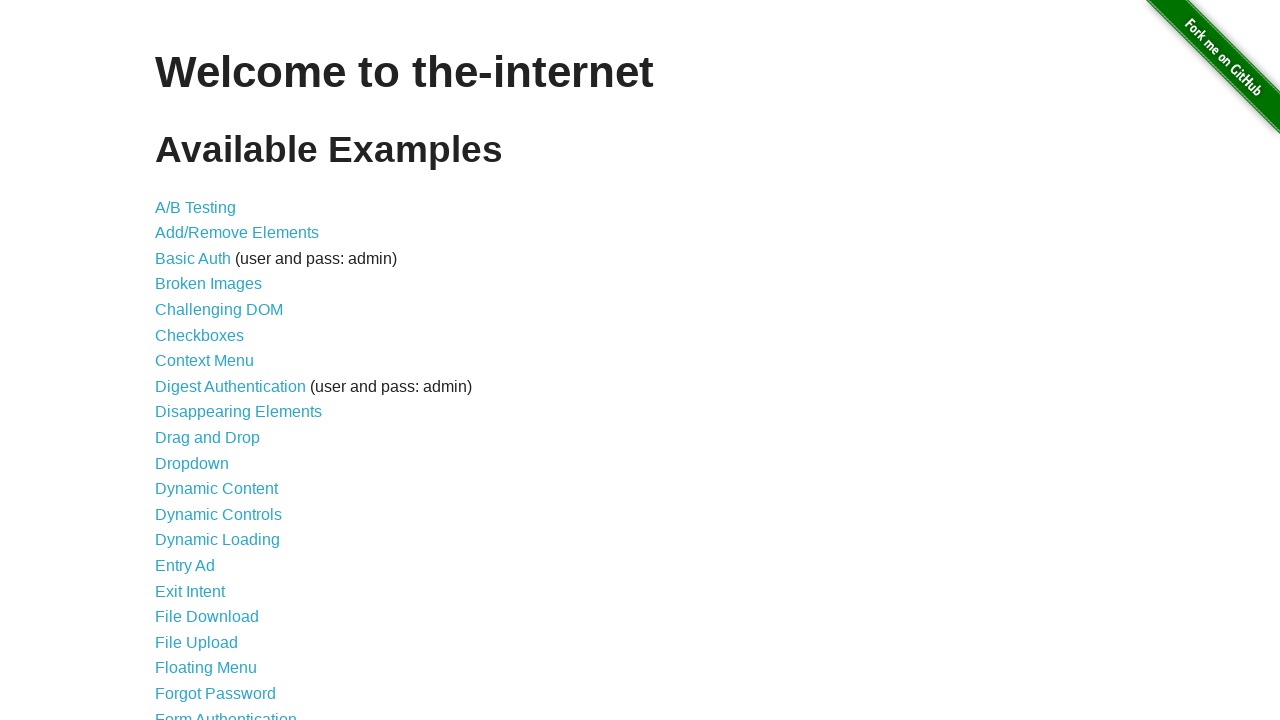

Clicked on 'Multiple Windows' link to navigate to windows handling test page at (218, 369) on text=Multiple Windows
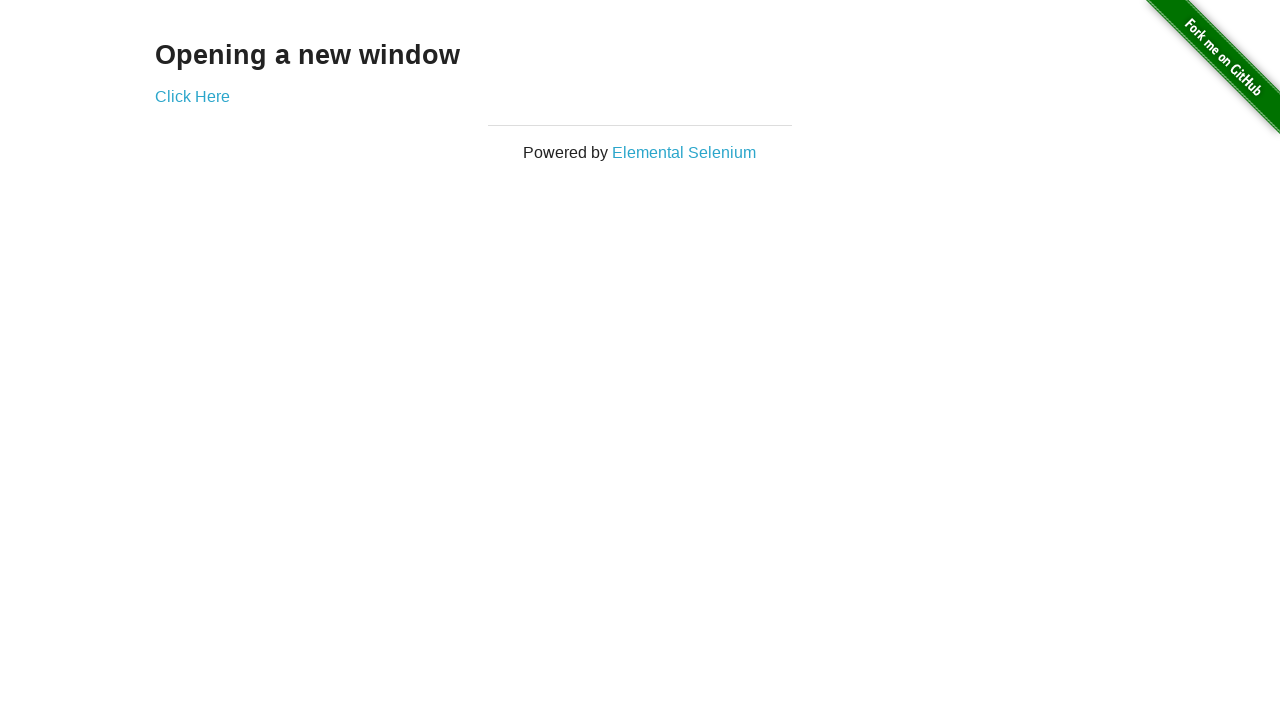

Clicked 'Click Here' link to open a new window at (192, 96) on text=Click Here
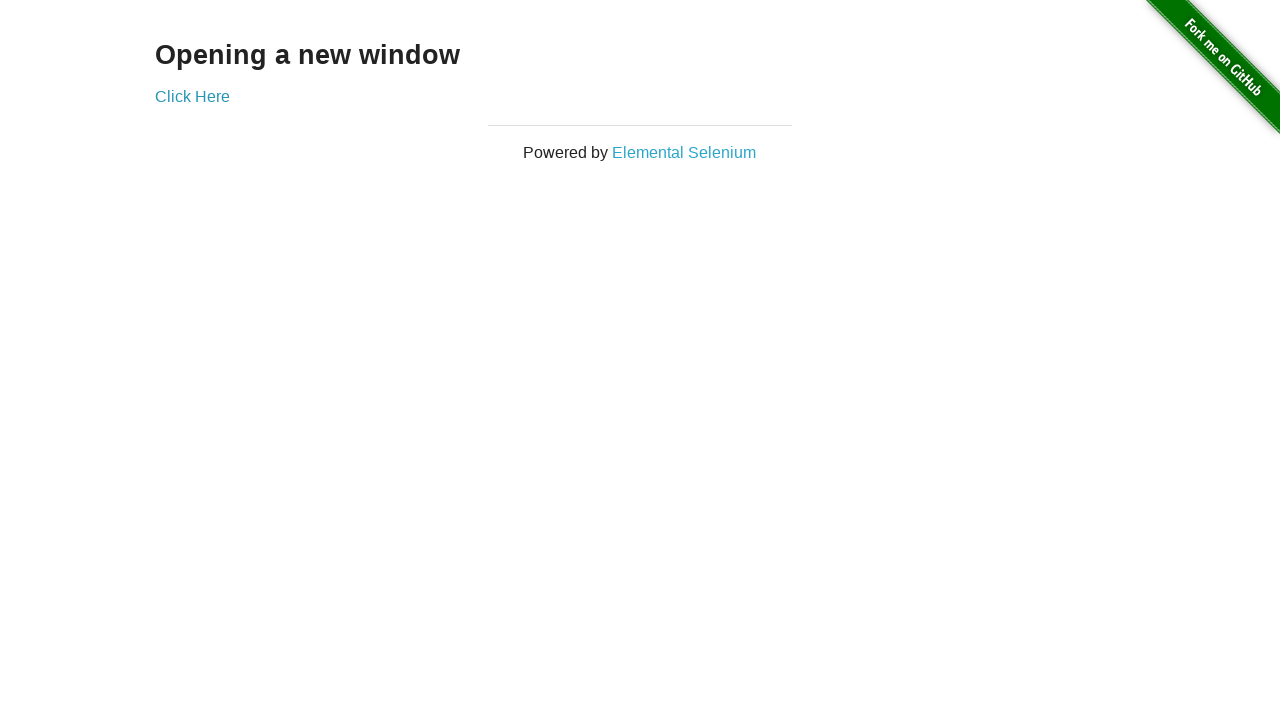

New window opened and captured
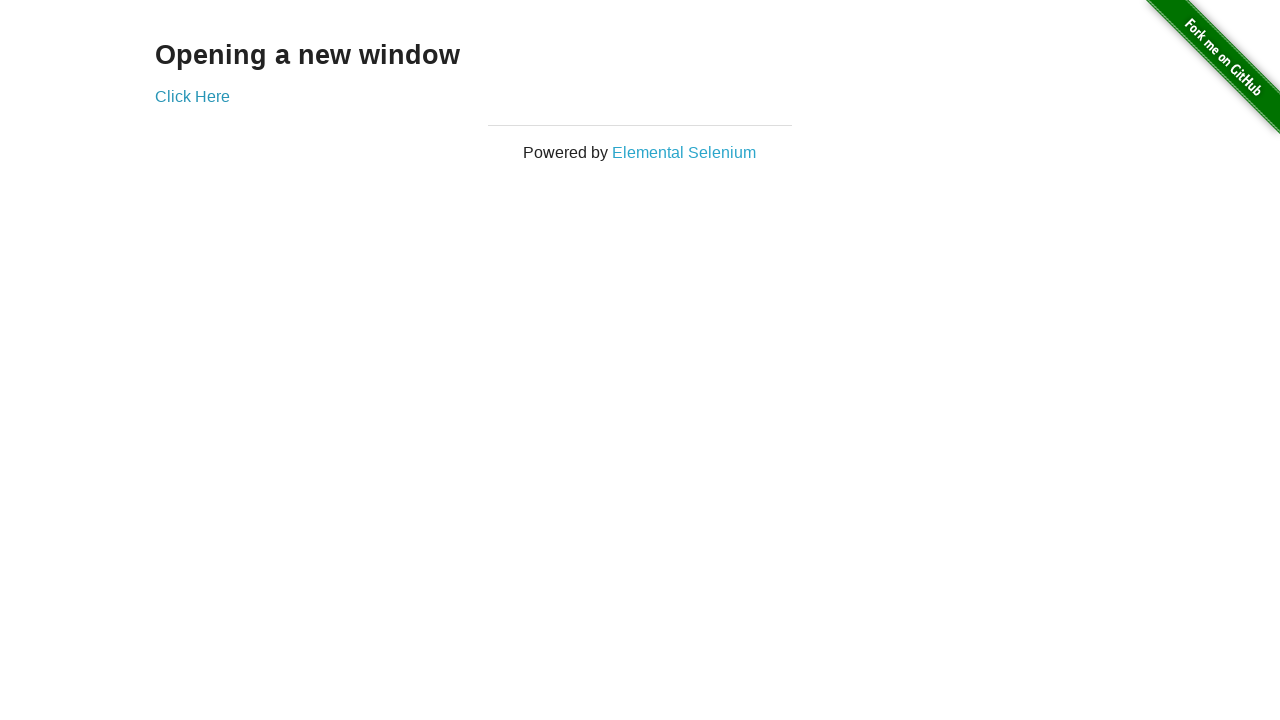

Retrieved text from new window: 'New Window'
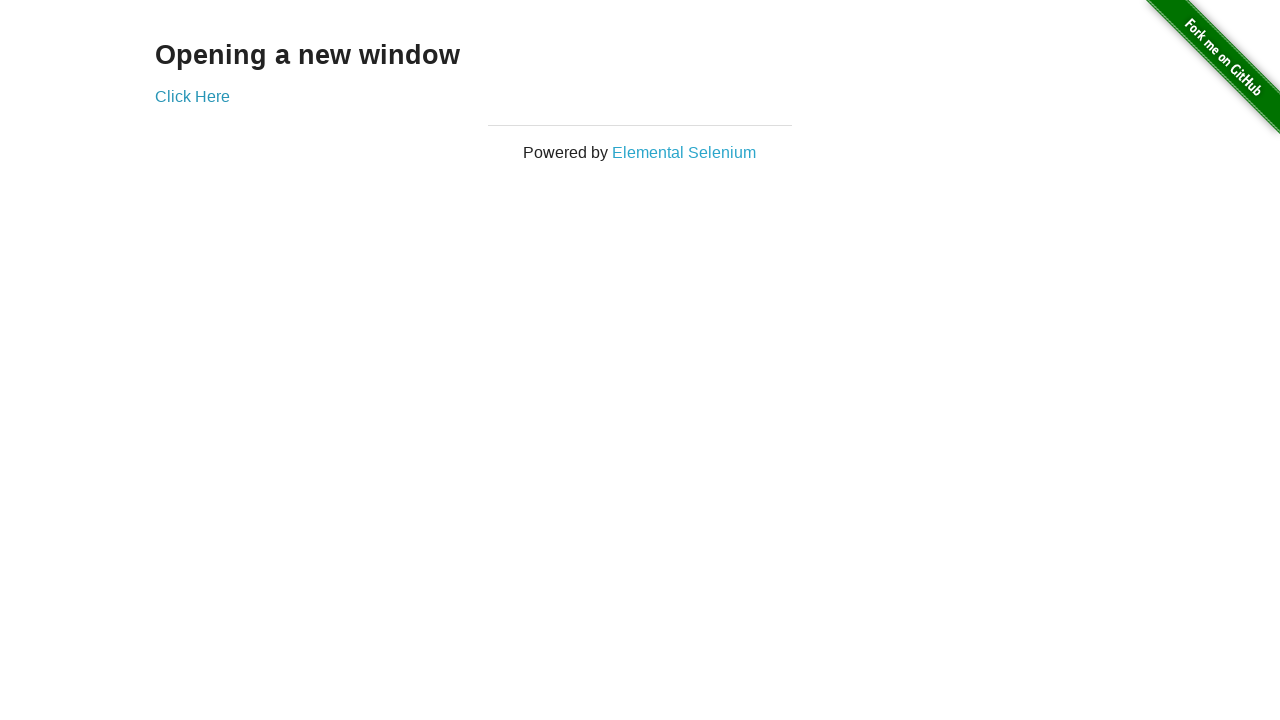

Retrieved text from original window: 'Opening a new window'
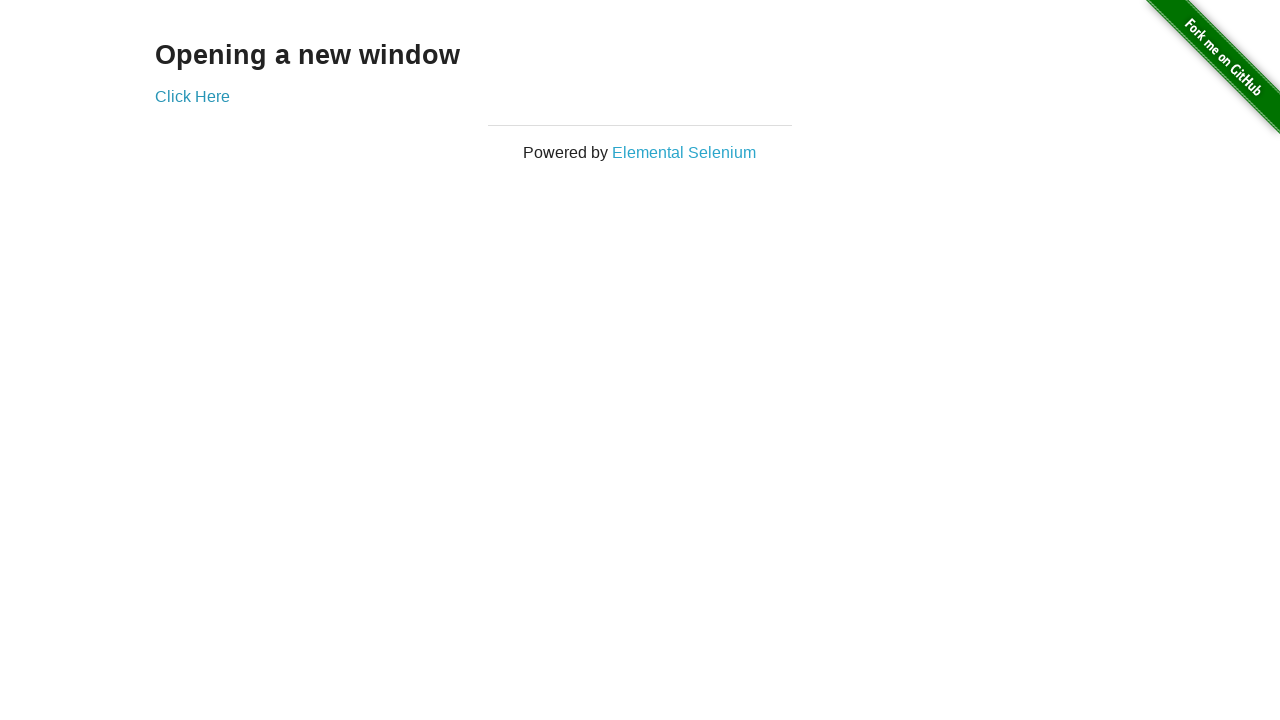

Closed the new window, returned to parent window
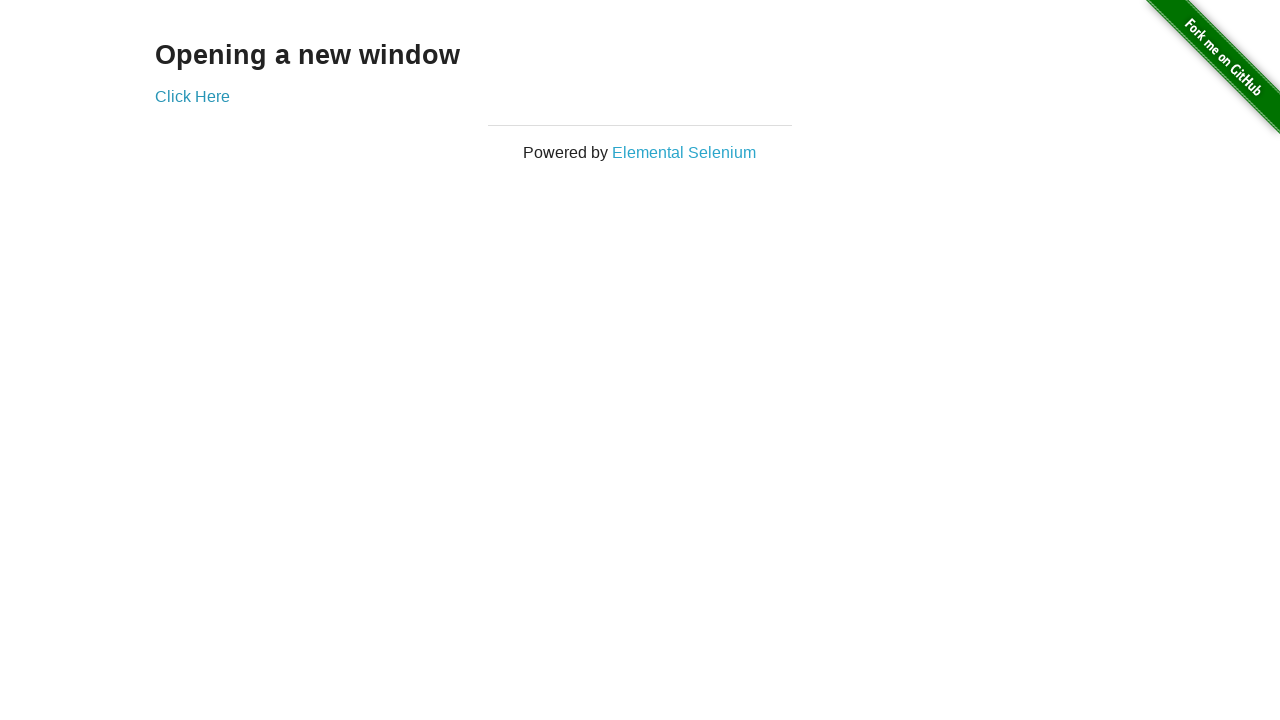

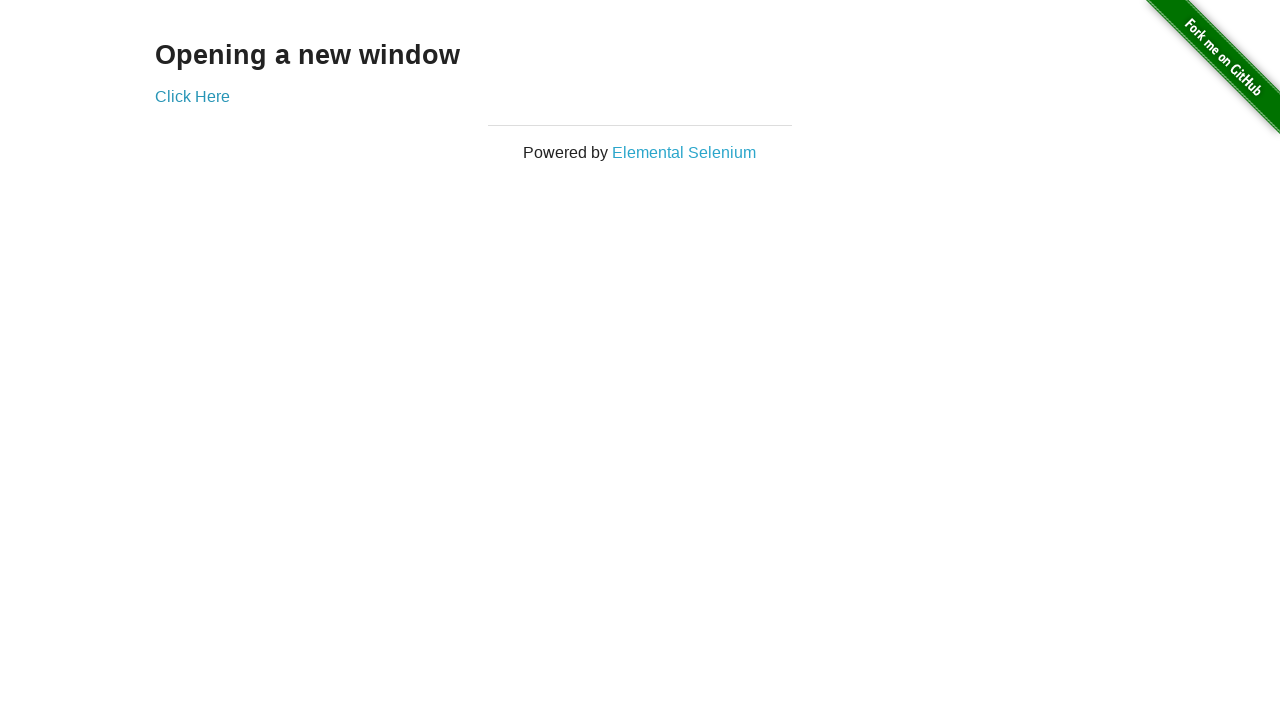